Tests mouse operations on a demo page by performing a double-click action on a button

Starting URL: https://demoqa.com/buttons

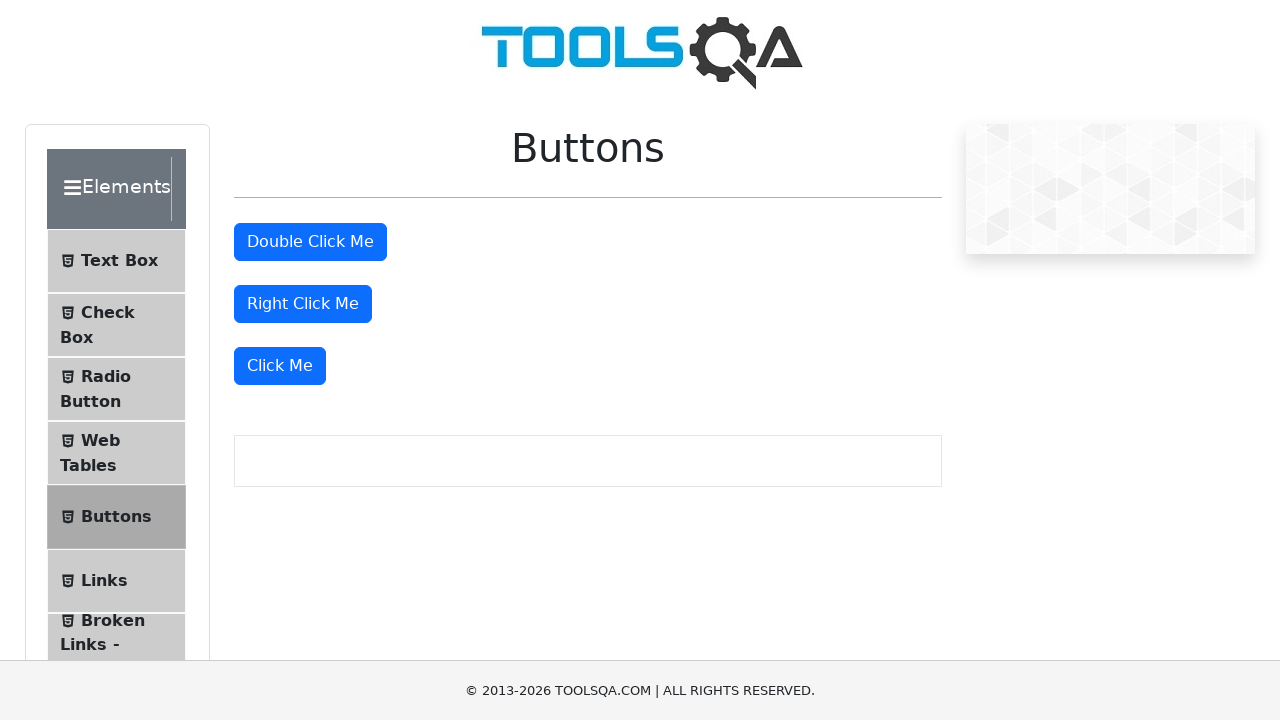

Double-clicked the double-click button at (310, 242) on button#doubleClickBtn
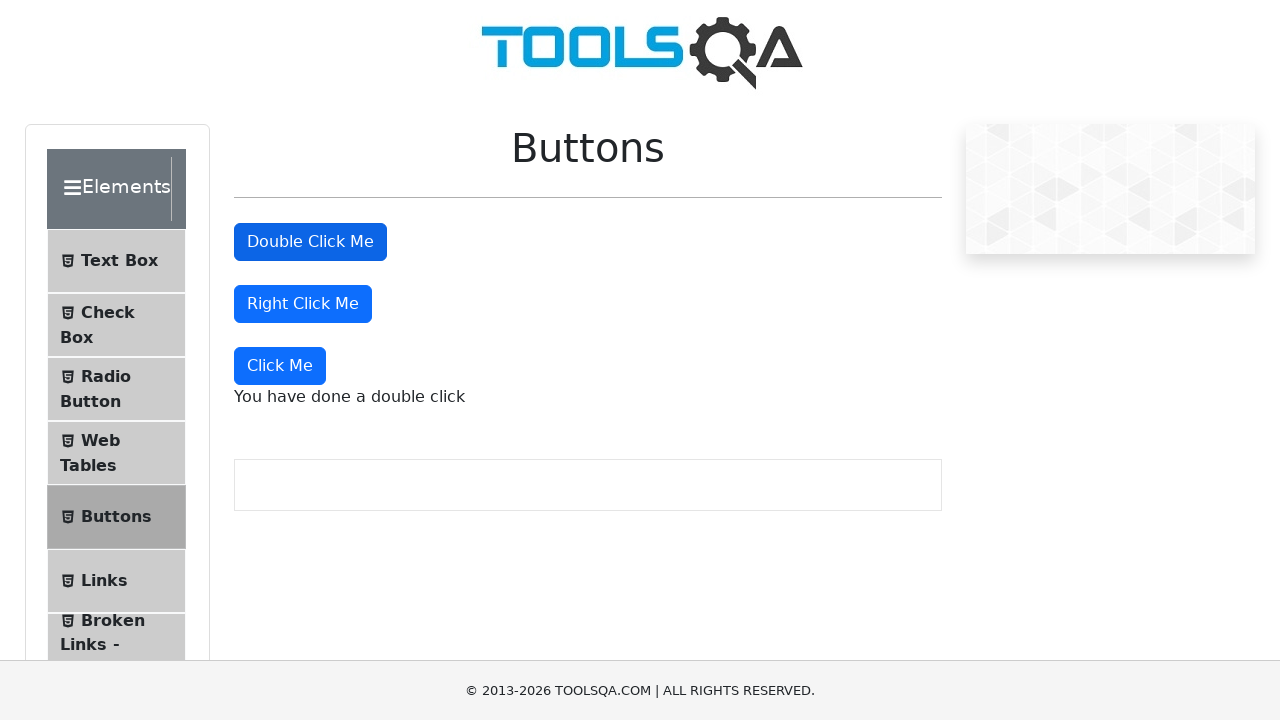

Waited for 1 second to see the effect of double-click
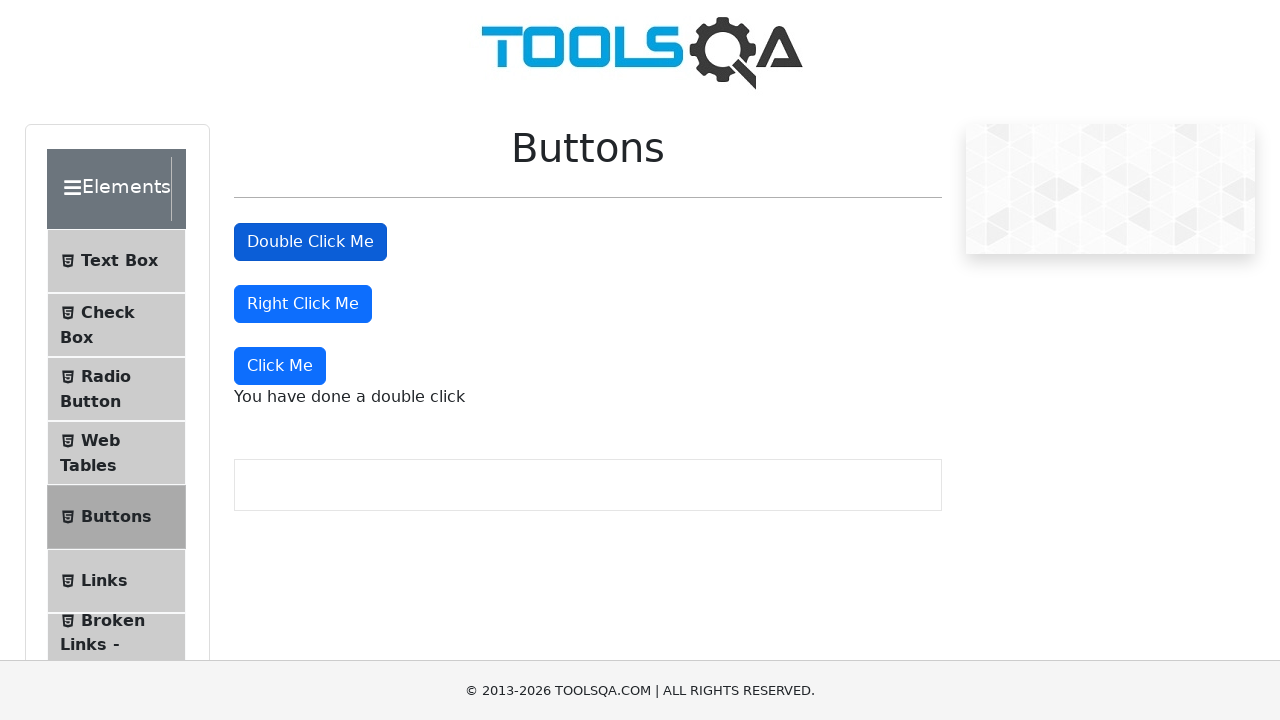

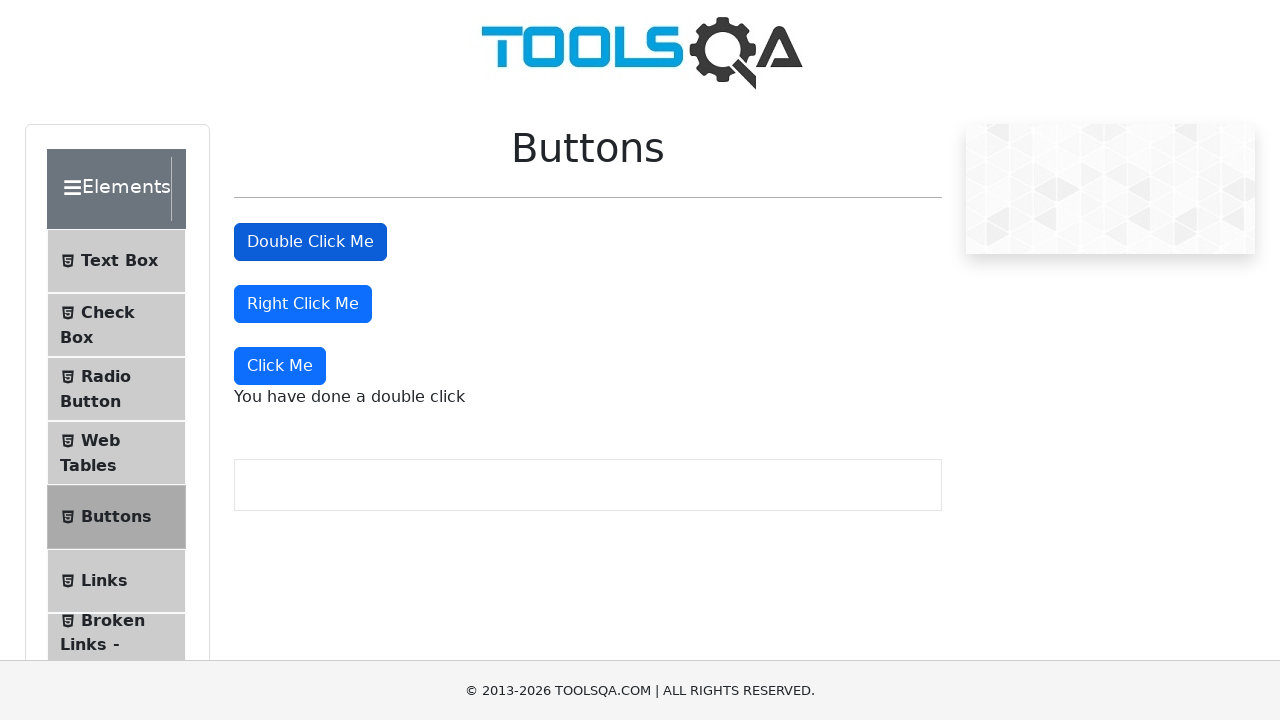